Tests login functionality with incorrect credentials, password reset flow, and then successful login with correct credentials

Starting URL: https://rahulshettyacademy.com/locatorspractice/

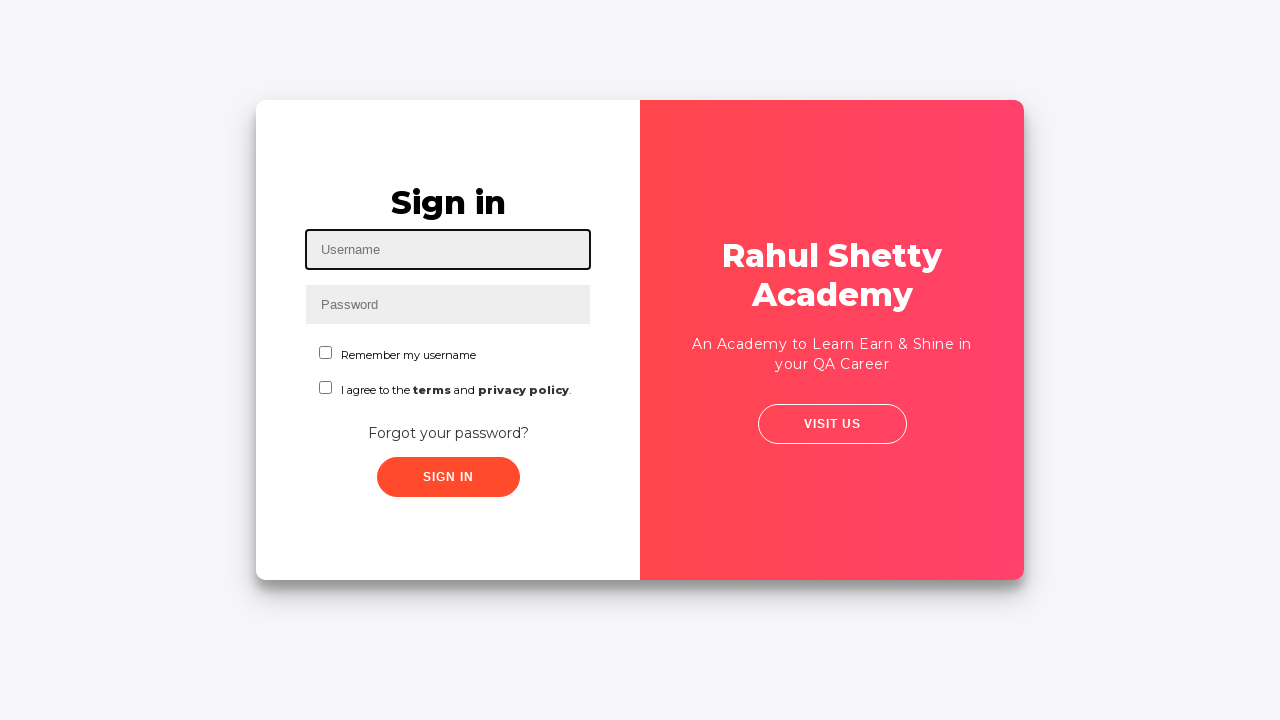

Entered username 'Ahmad' in login form on #inputUsername
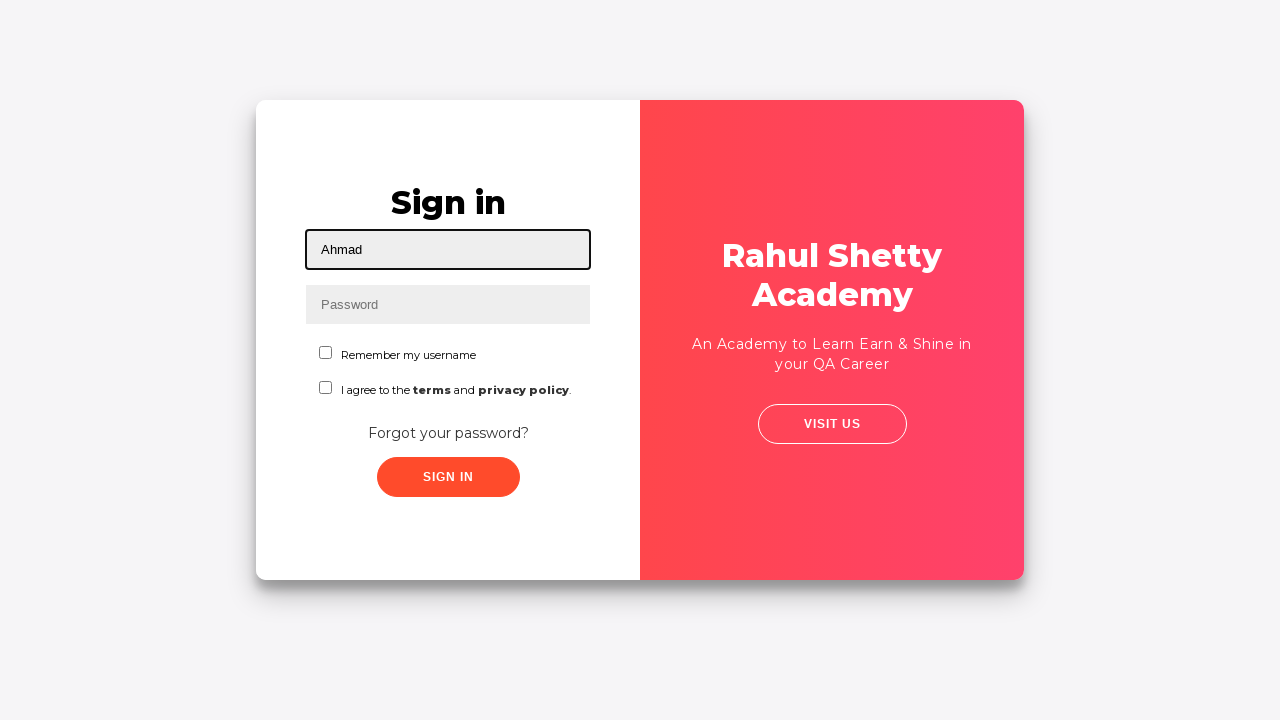

Entered incorrect password 'hello123' on input[name='inputPassword']
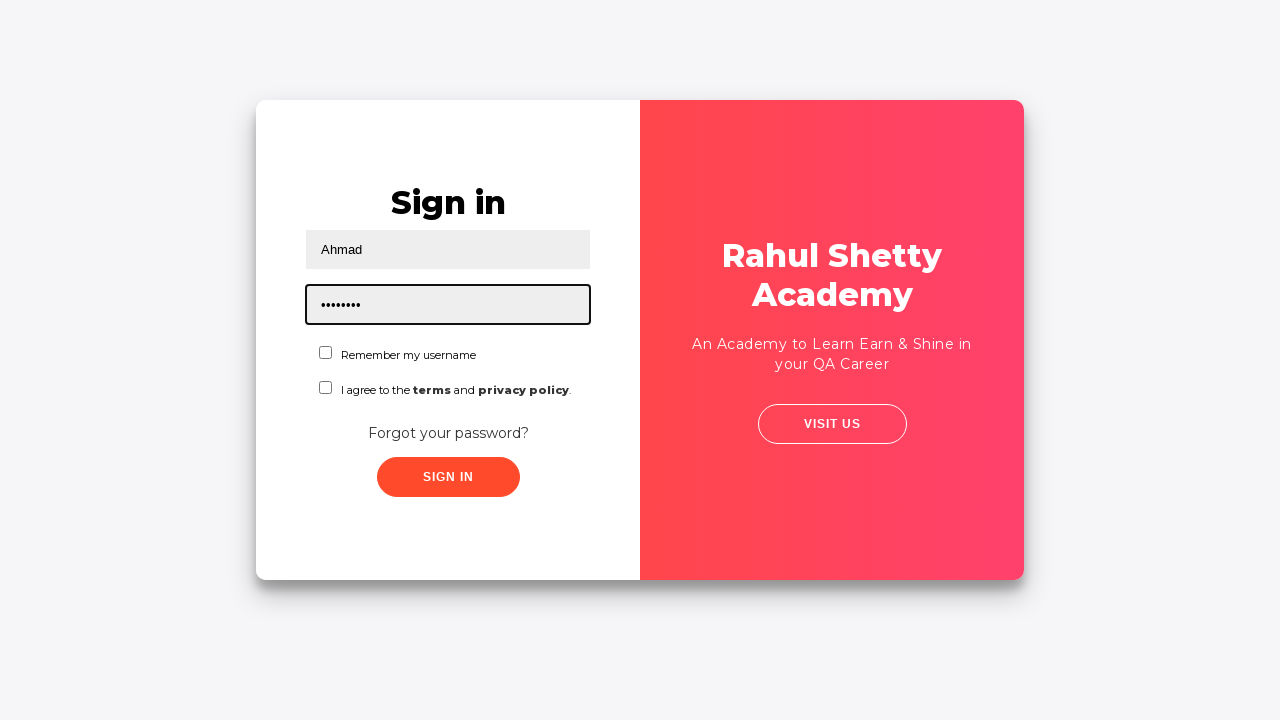

Clicked sign in button with incorrect credentials at (448, 477) on .signInBtn
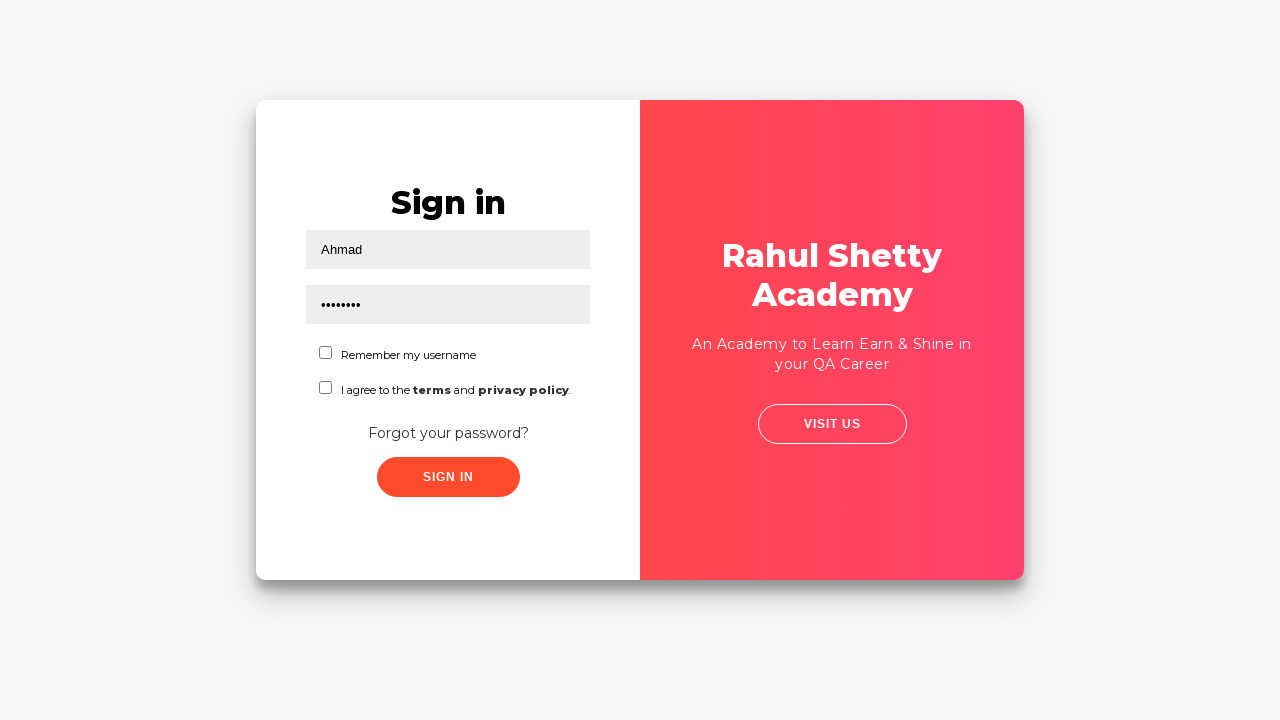

Clicked 'Forgot your password?' link at (448, 433) on text=Forgot your password?
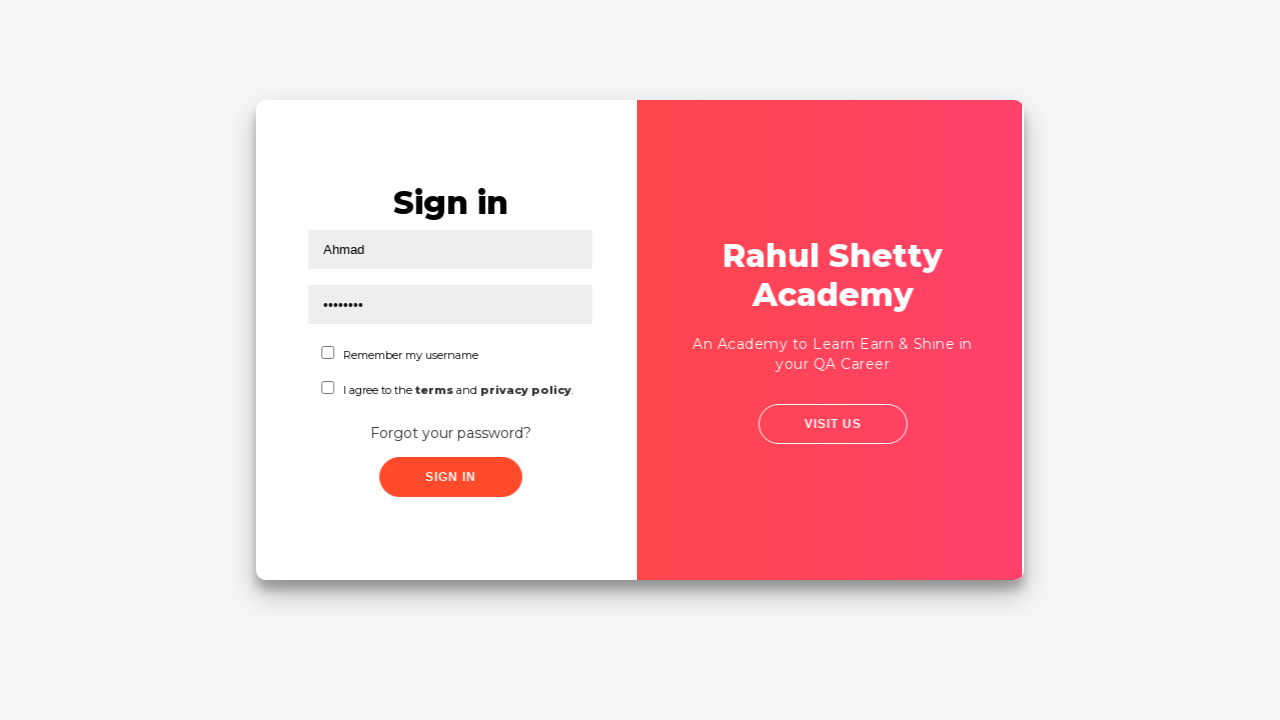

Filled name field with 'Ahmad' in password reset form on //input[@placeholder='Name']
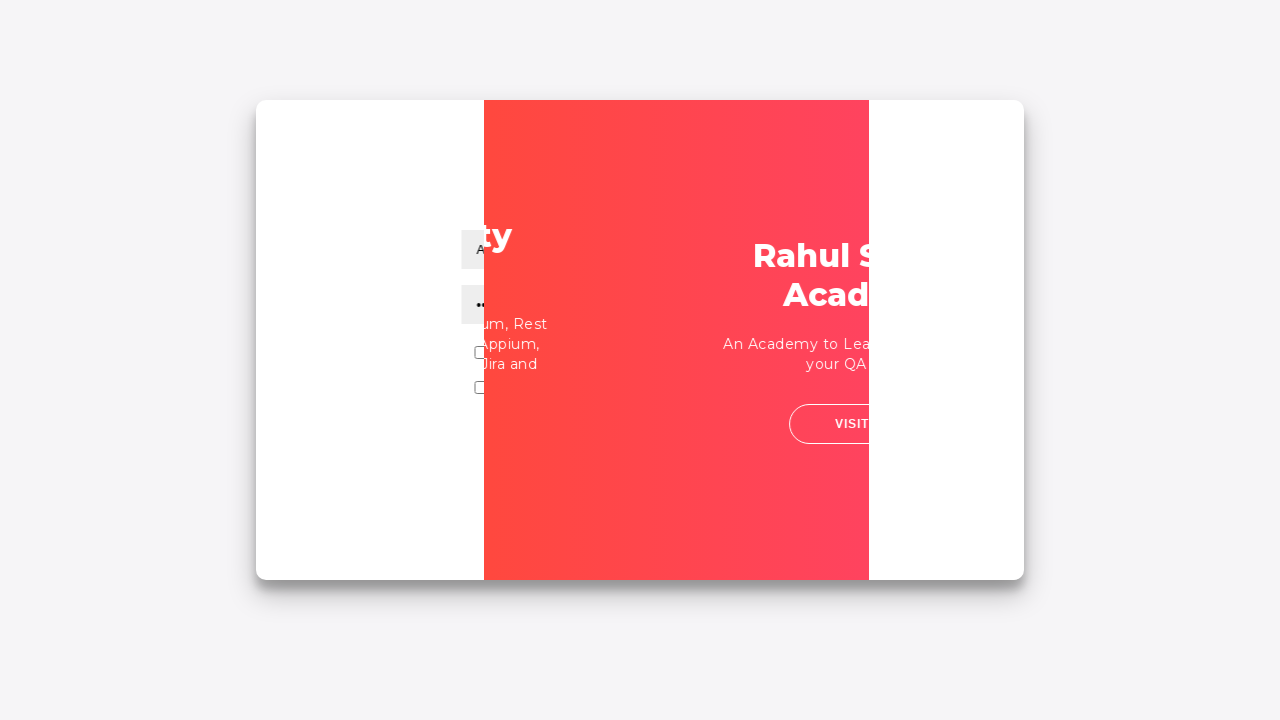

Filled email field with 'john@rsa.com' on input[placeholder='Email']
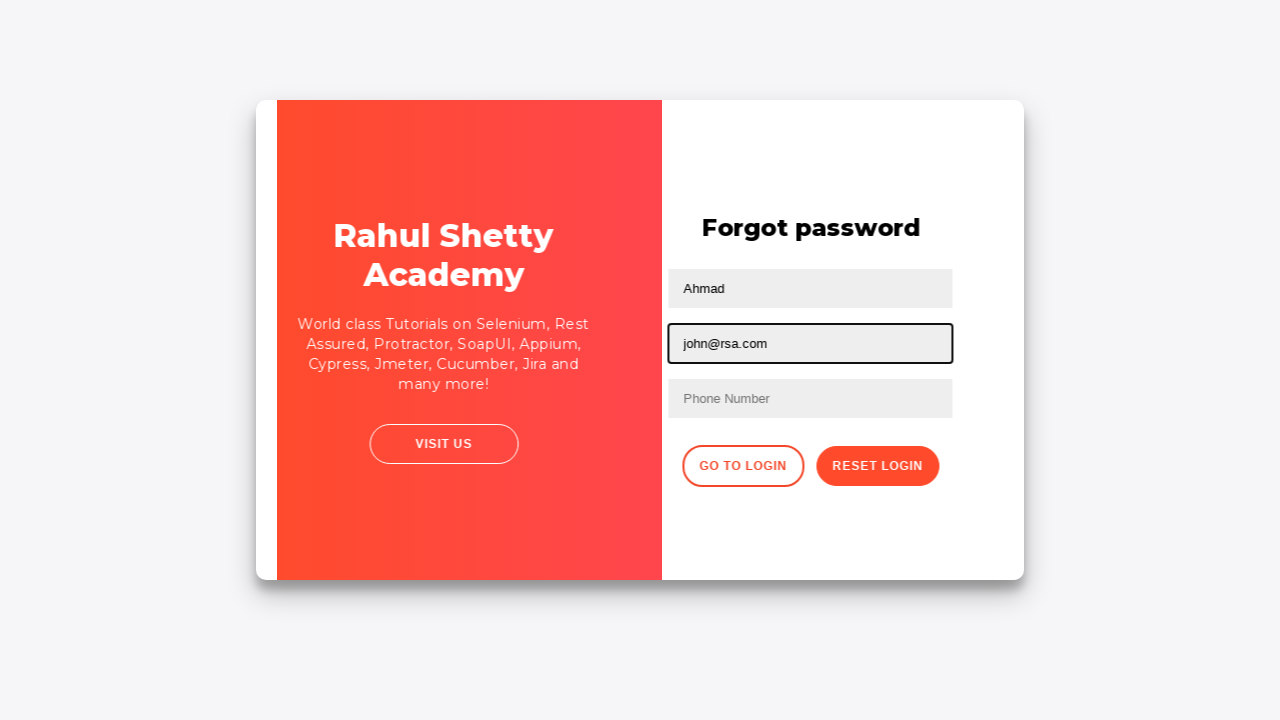

Cleared the second text input field on xpath=//input[@type='text'][2]
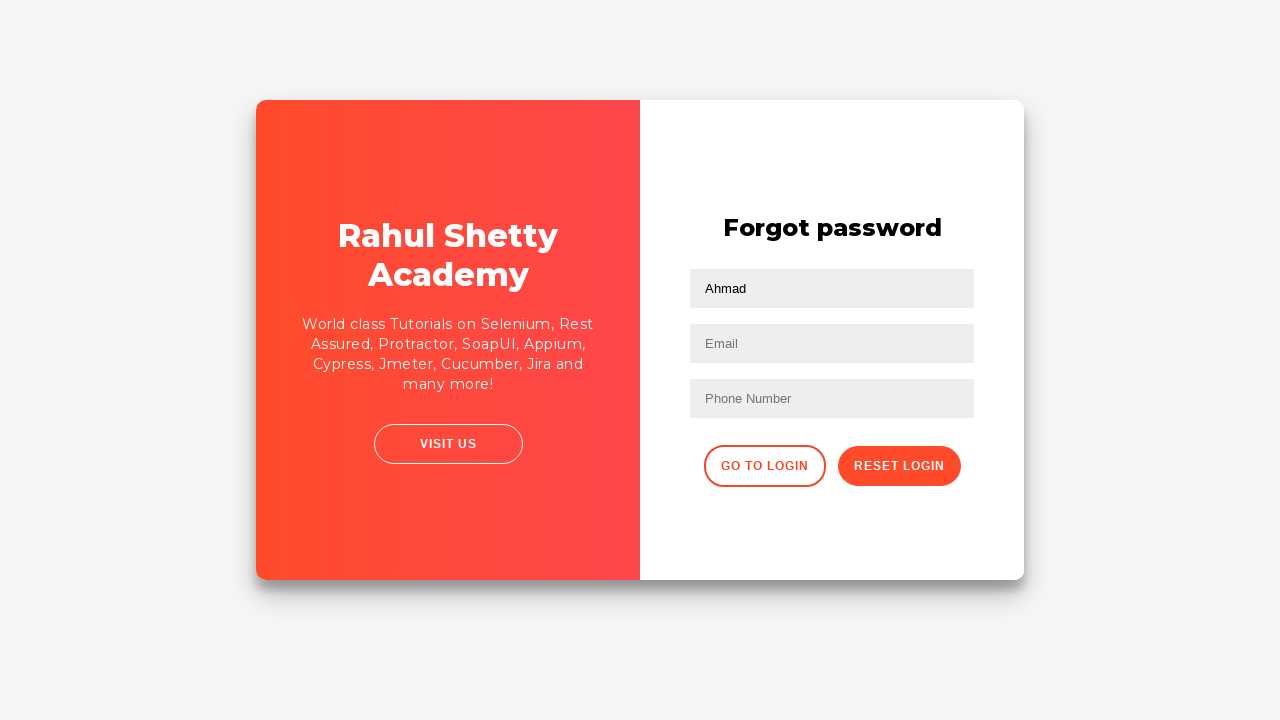

Filled email confirmation field with 'john@gmail.com' on input[type='text']:nth-child(3)
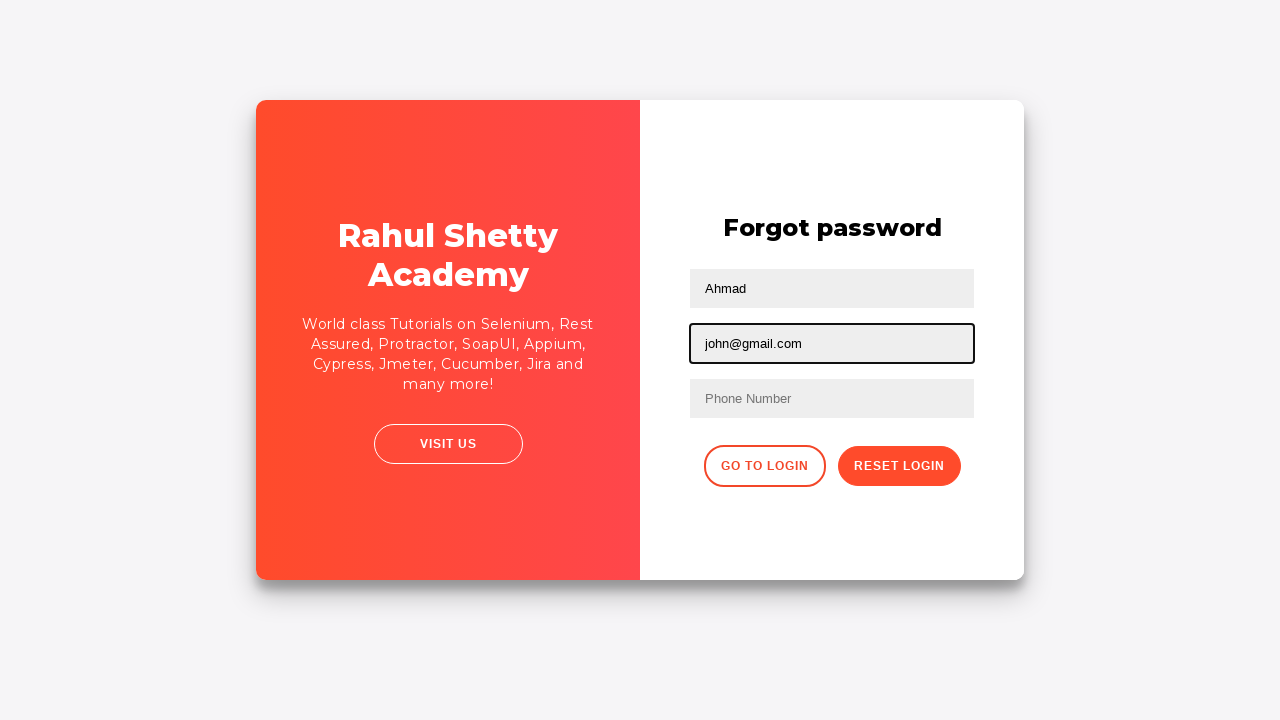

Filled phone number field with '9864353253' on //form/input[3]
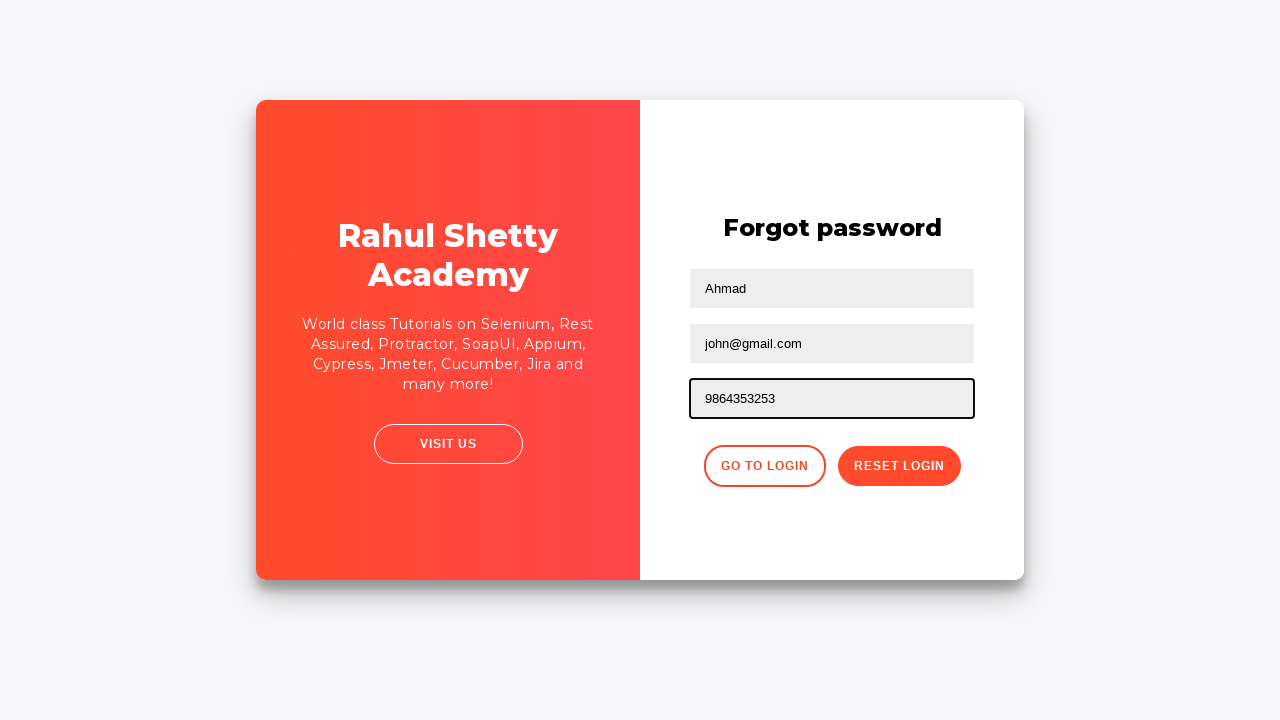

Clicked reset password button to submit password reset form at (899, 466) on .reset-pwd-btn
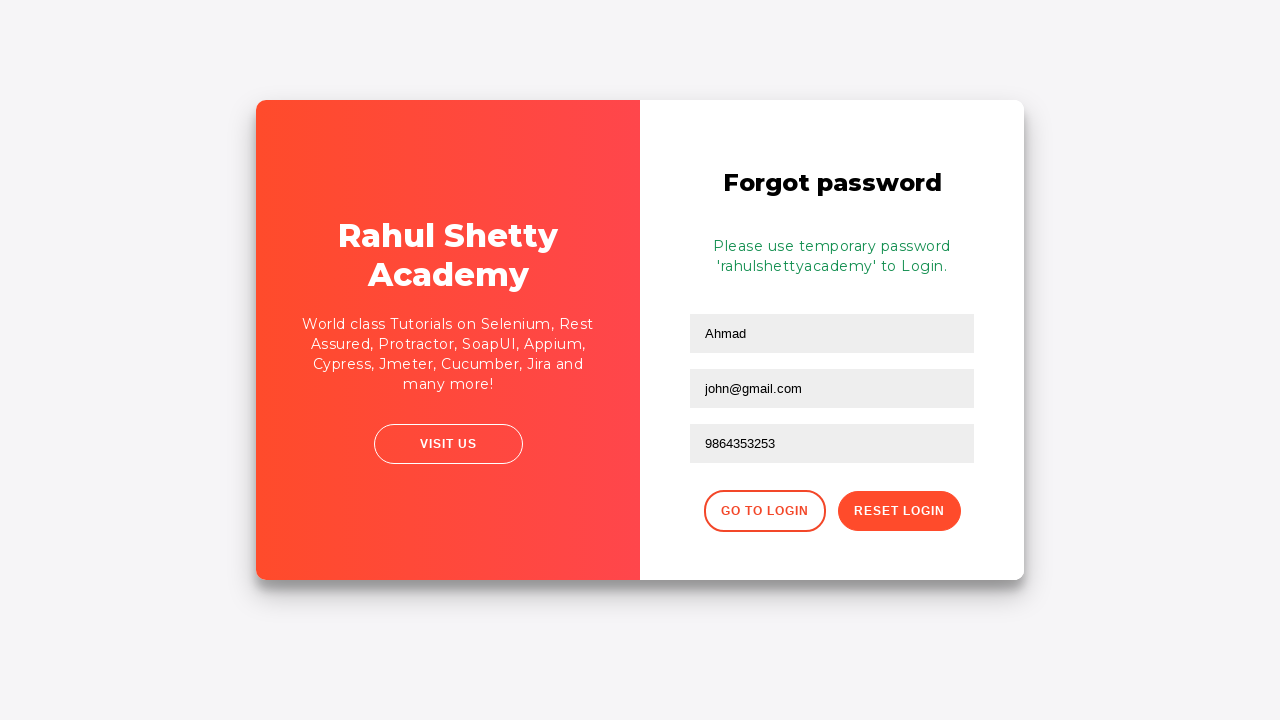

Clicked back button to return to login form at (764, 511) on xpath=//div[@class='forgot-pwd-btn-conainer']/button[1]
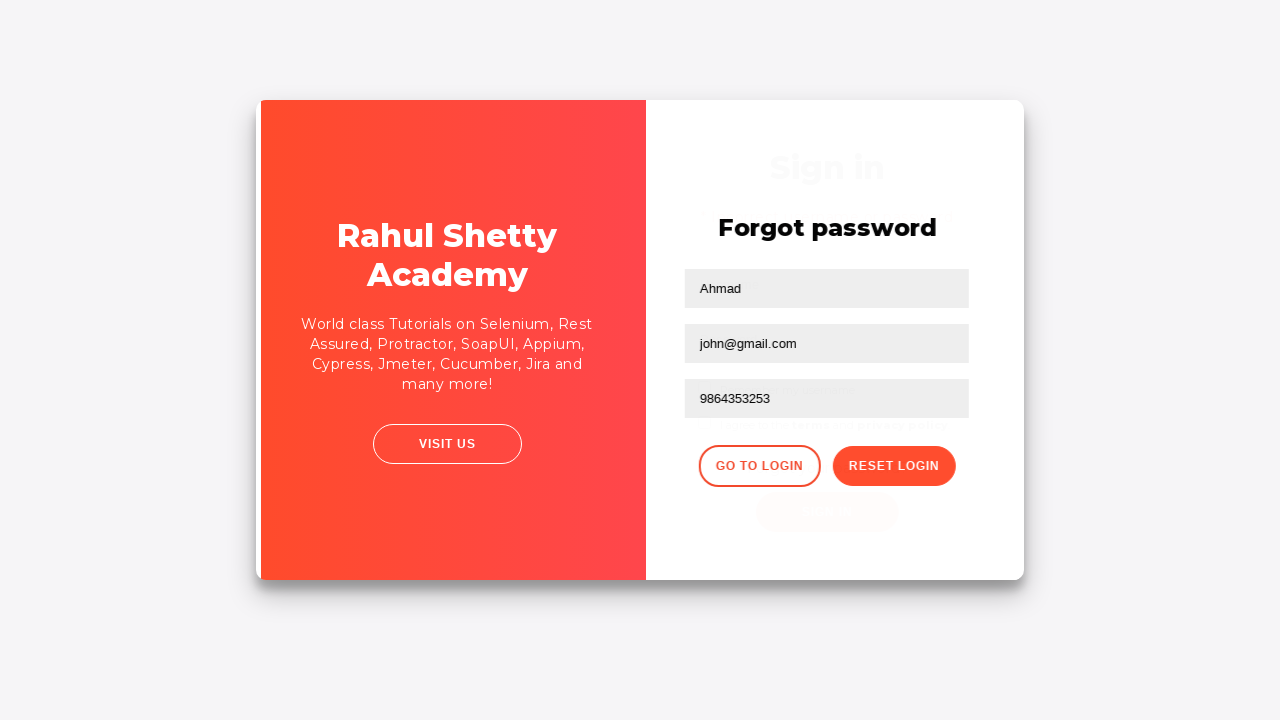

Waited 1 second for page transition
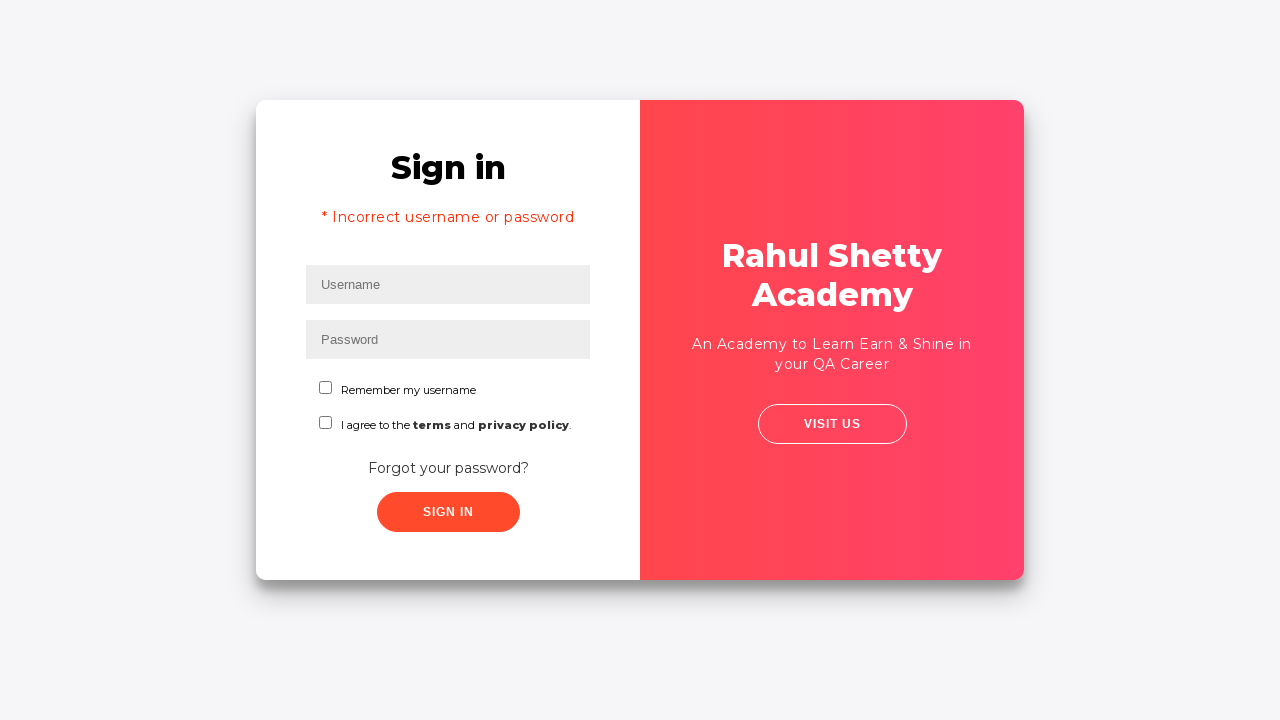

Filled username field with 'Ahmad' for correct login on #inputUsername
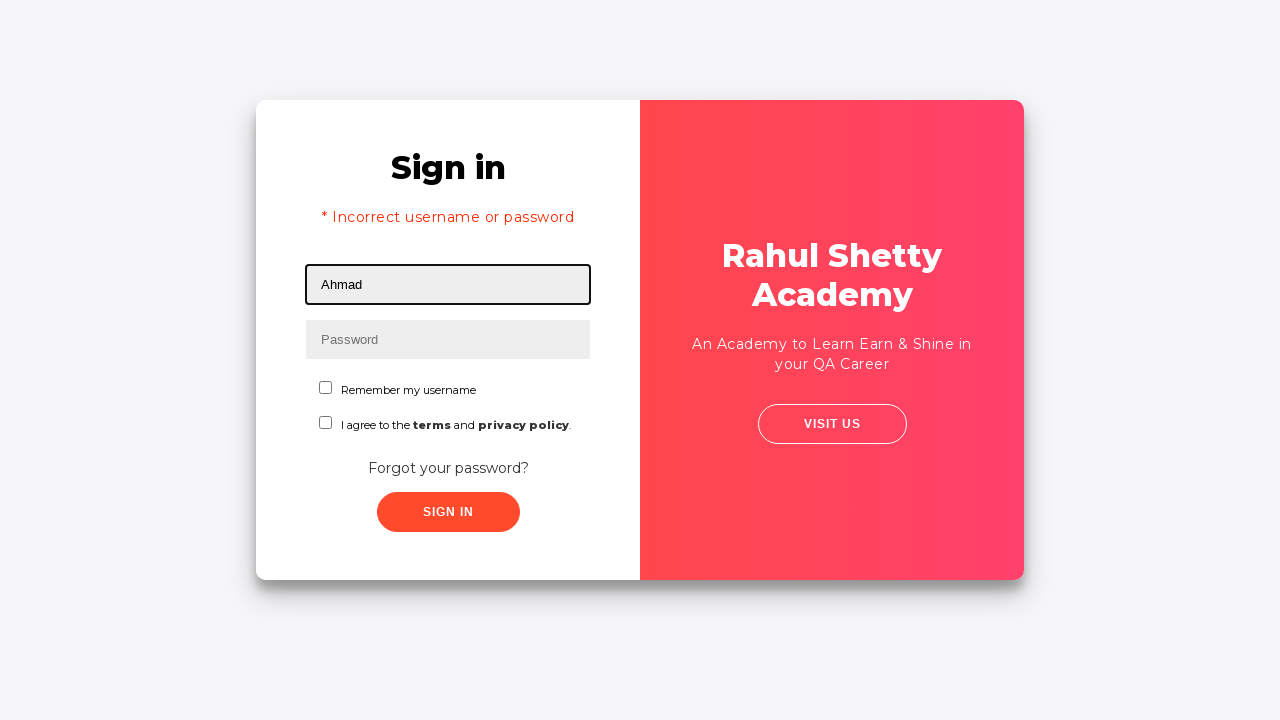

Filled password field with correct password 'rahulshettyacademy' on input[type*='pass']
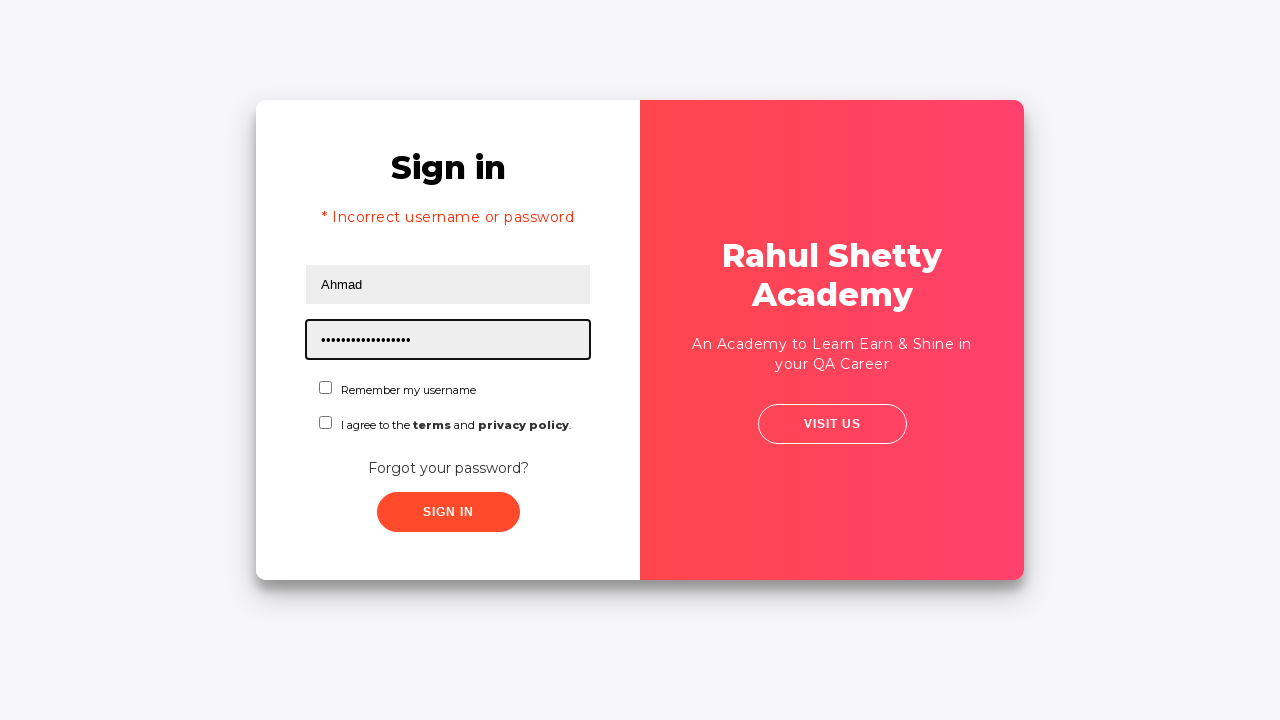

Checked the checkbox acknowledgment at (326, 388) on #chkboxOne
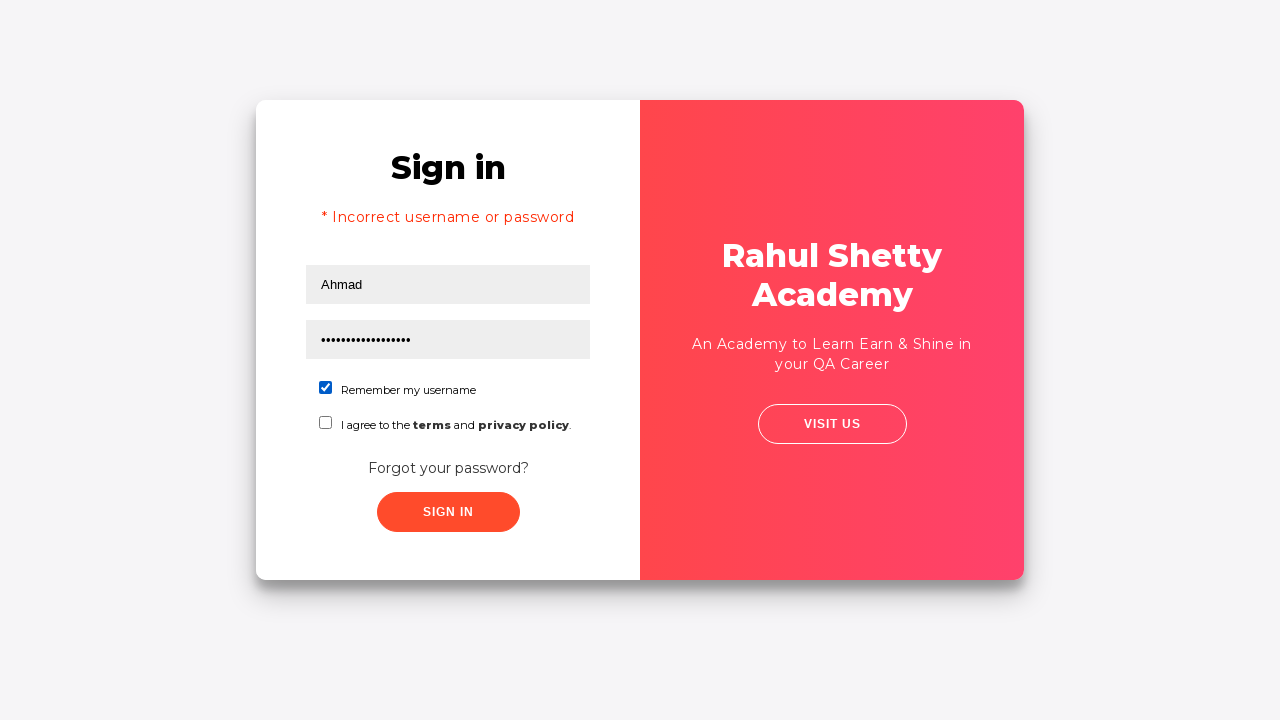

Clicked submit button to login with correct credentials at (448, 512) on xpath=//button[contains(@class,'submit')]
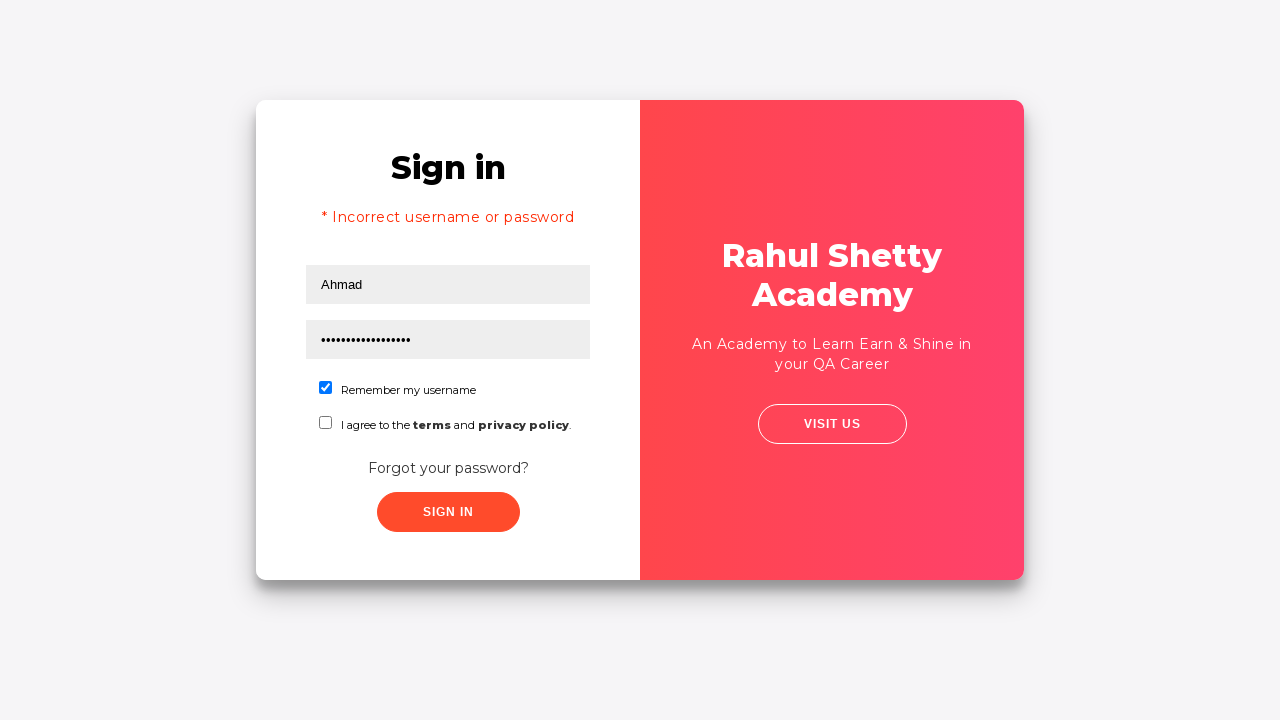

Waited 1 second for successful login to complete
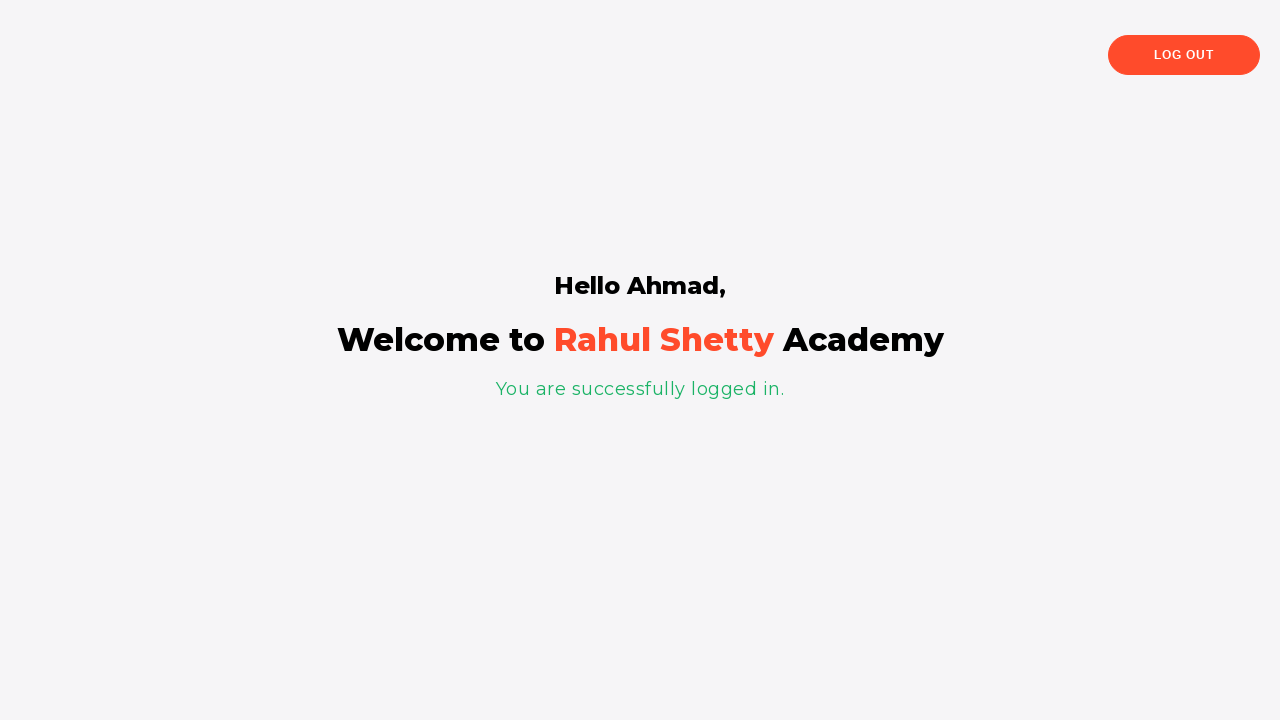

Clicked Log Out button to end session at (1184, 55) on text=Log Out
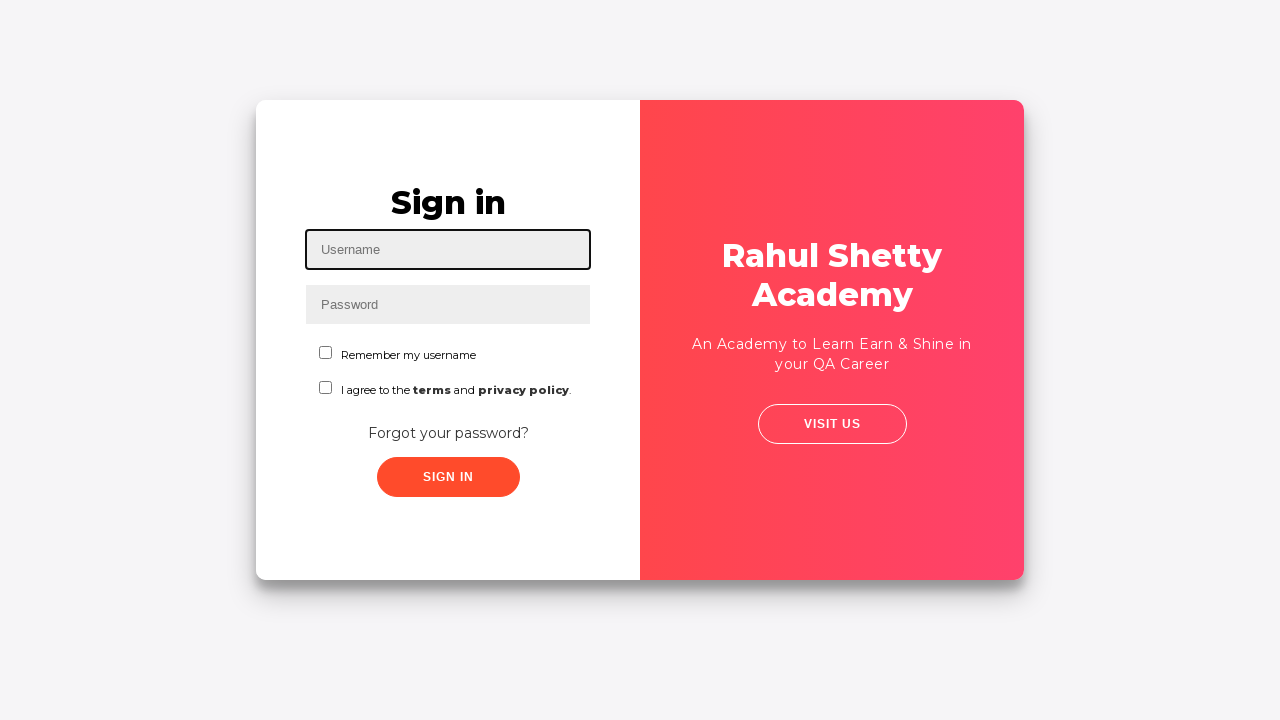

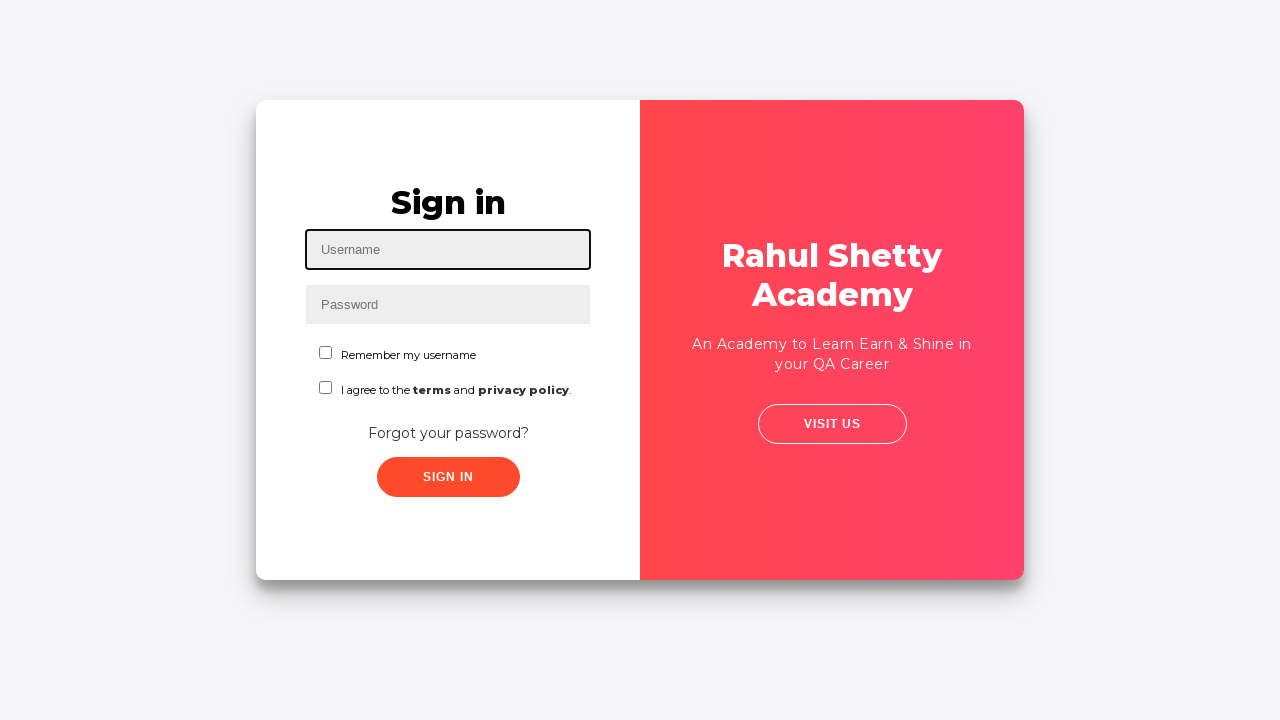